Tests search functionality by filling in search terms for multiple users (Mike, Judy, Peter, James, Alice) on a banking demo site

Starting URL: http://zero.webappsecurity.com/index.html

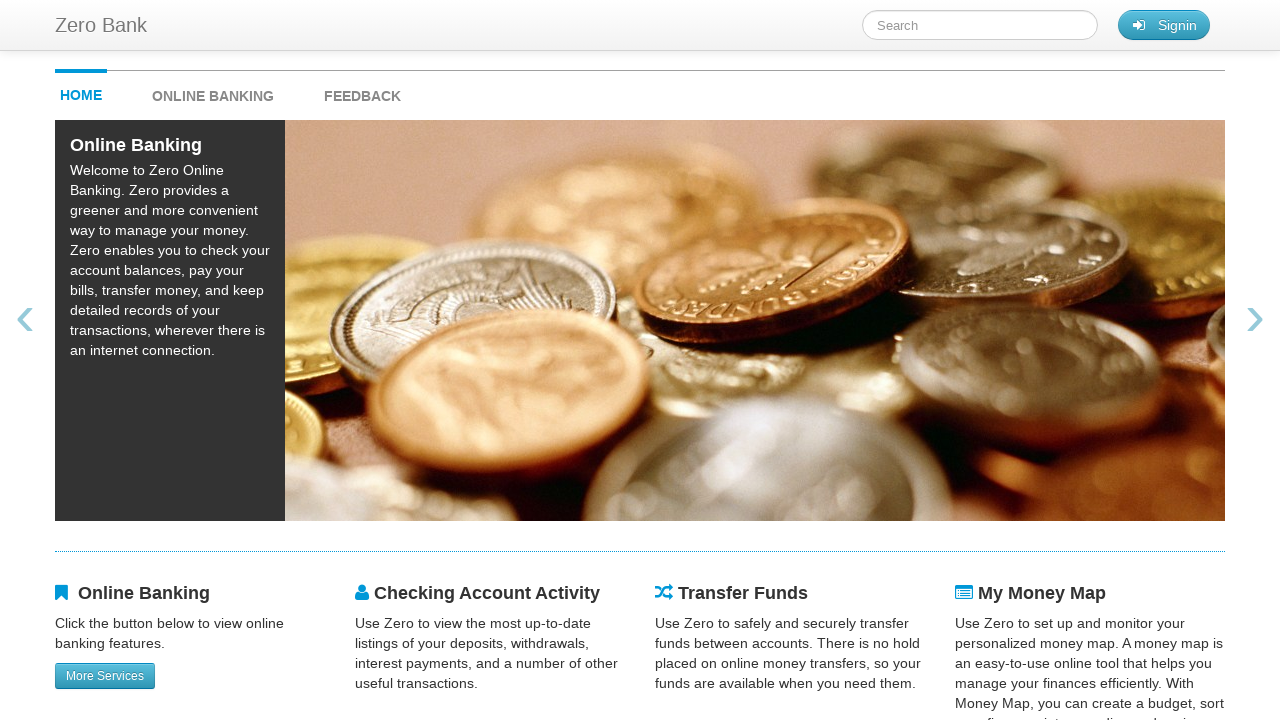

Filled search field with 'Mike' on #searchTerm
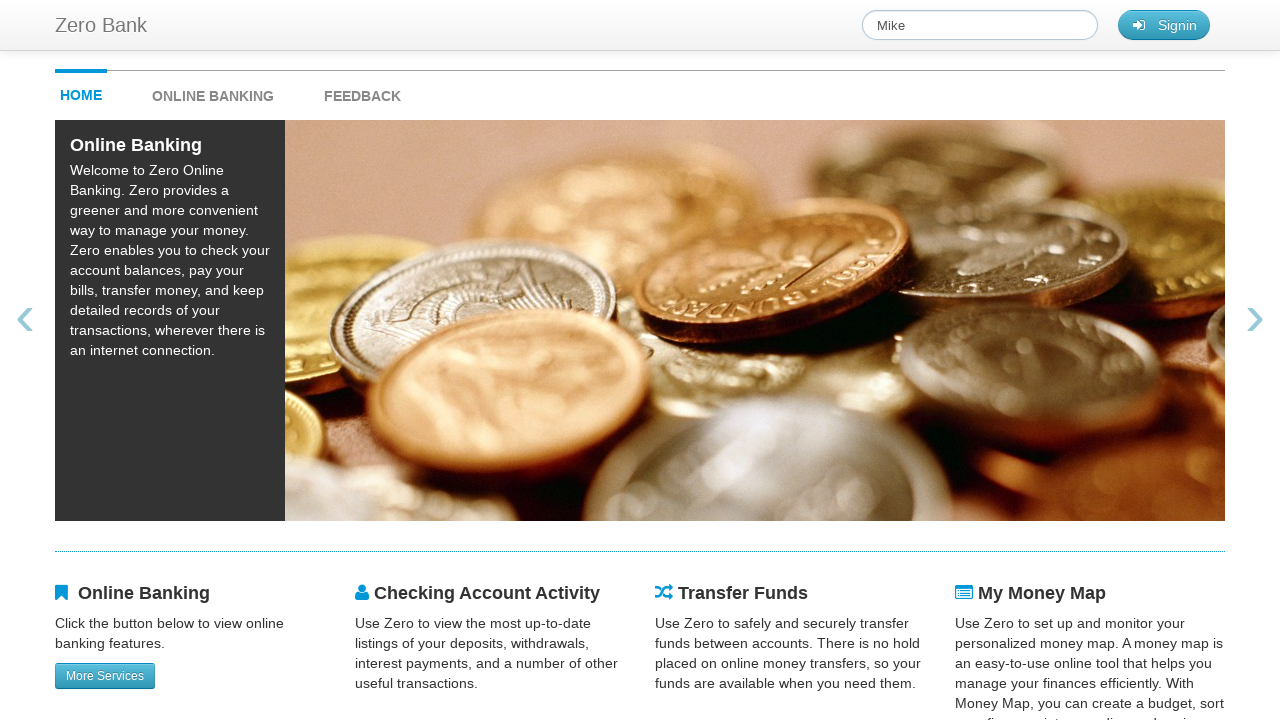

Waited for search processing to complete for 'Mike'
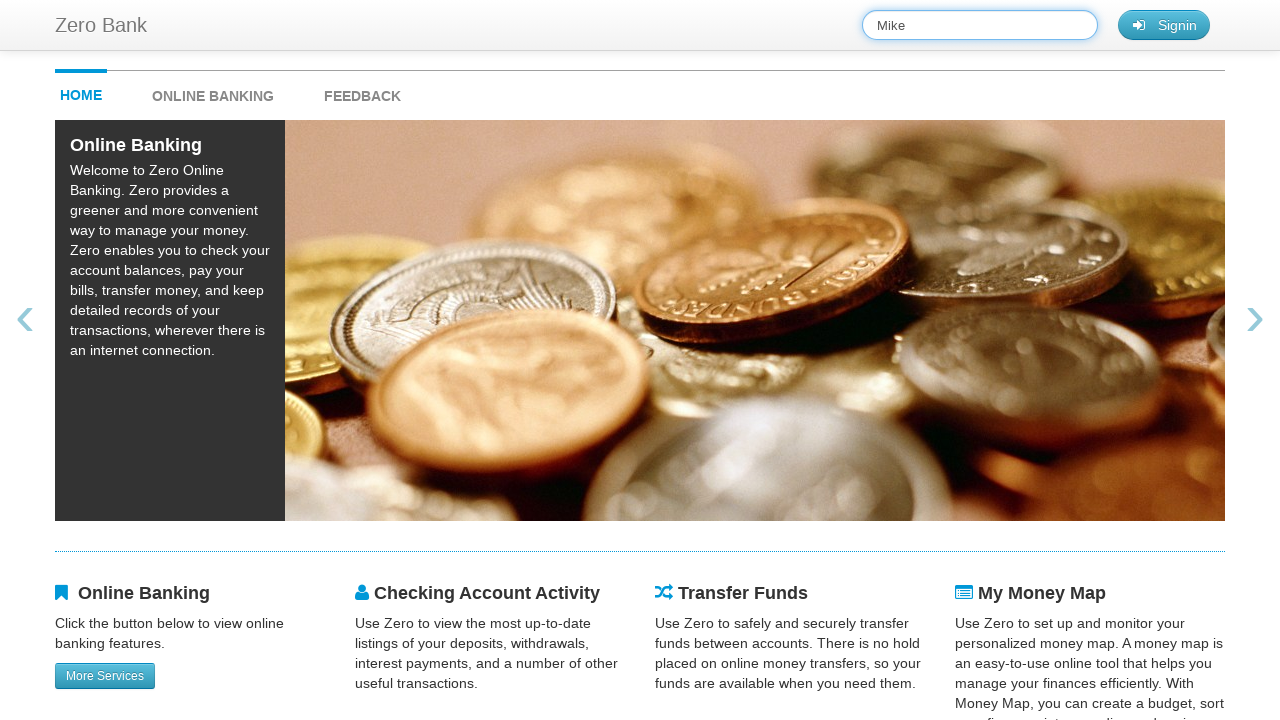

Filled search field with 'Judy' on #searchTerm
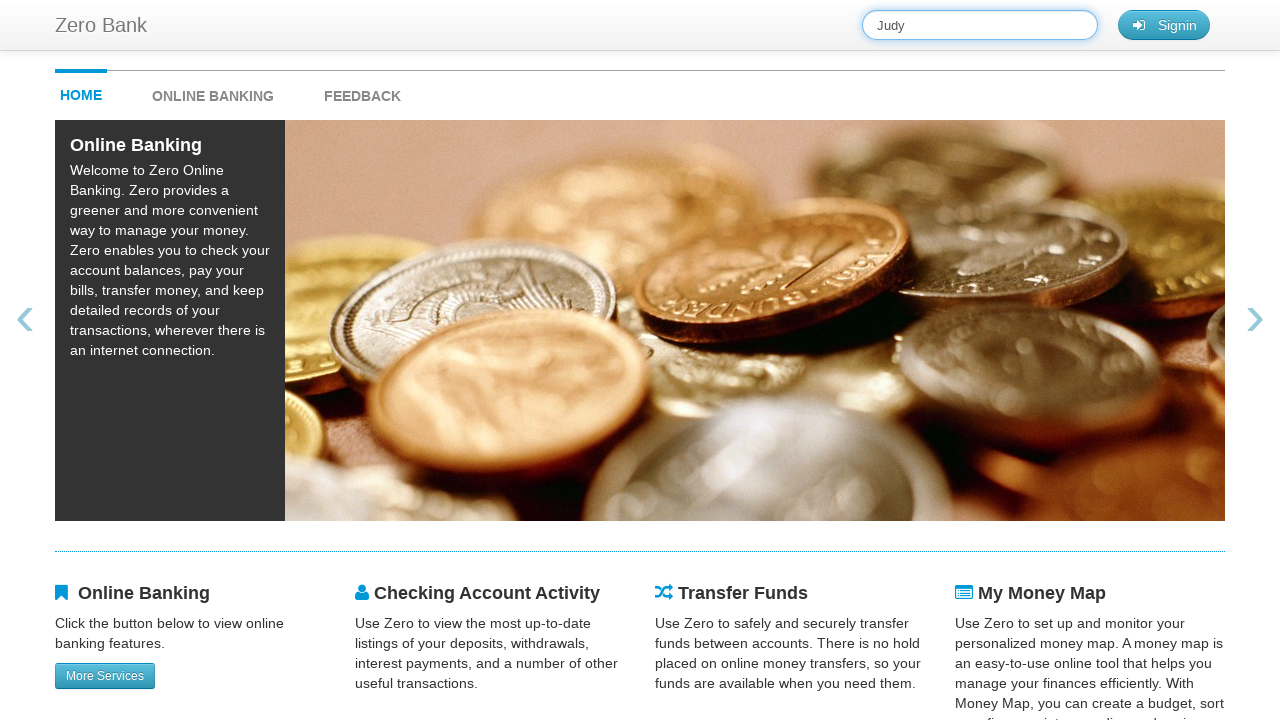

Waited for search processing to complete for 'Judy'
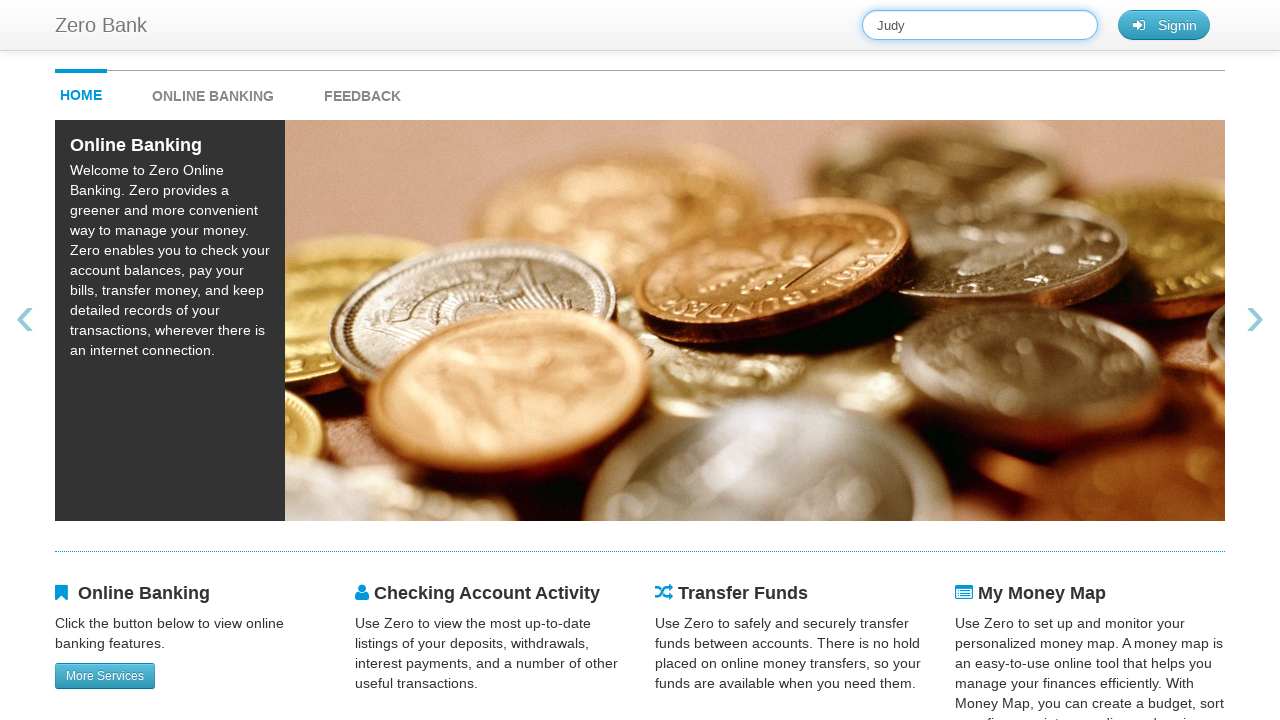

Filled search field with 'Peter' on #searchTerm
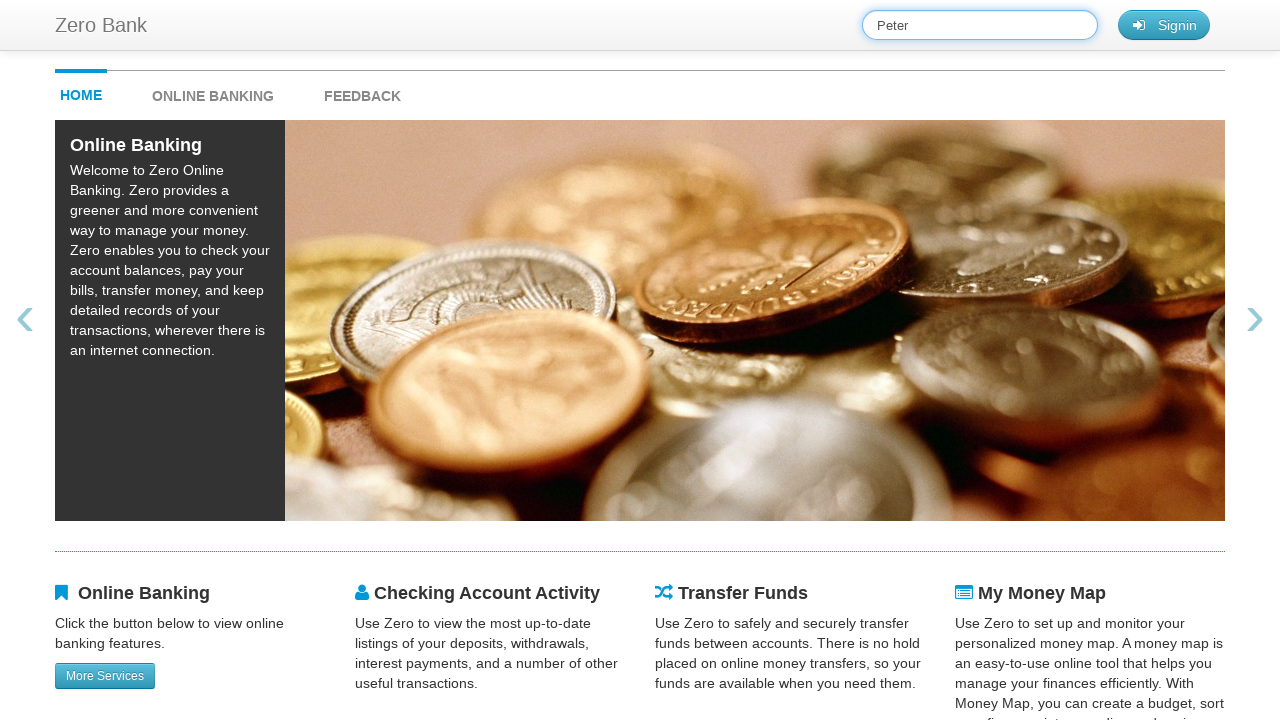

Waited for search processing to complete for 'Peter'
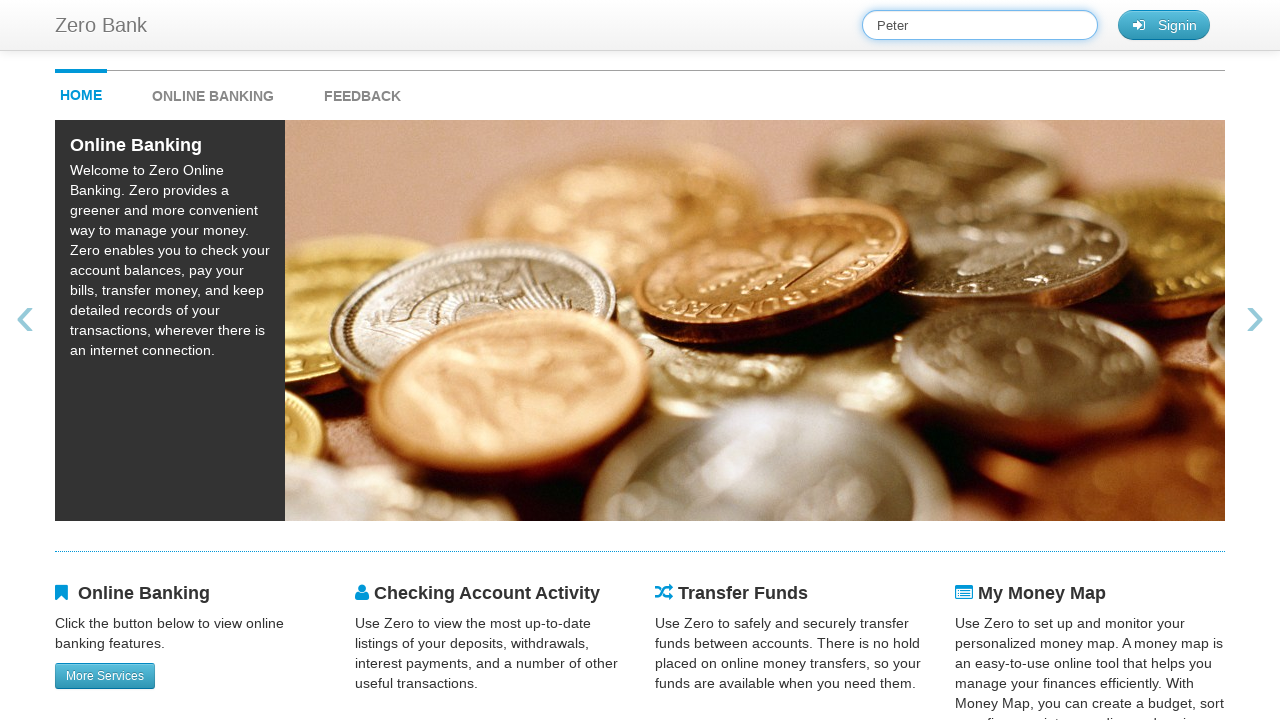

Filled search field with 'James' on #searchTerm
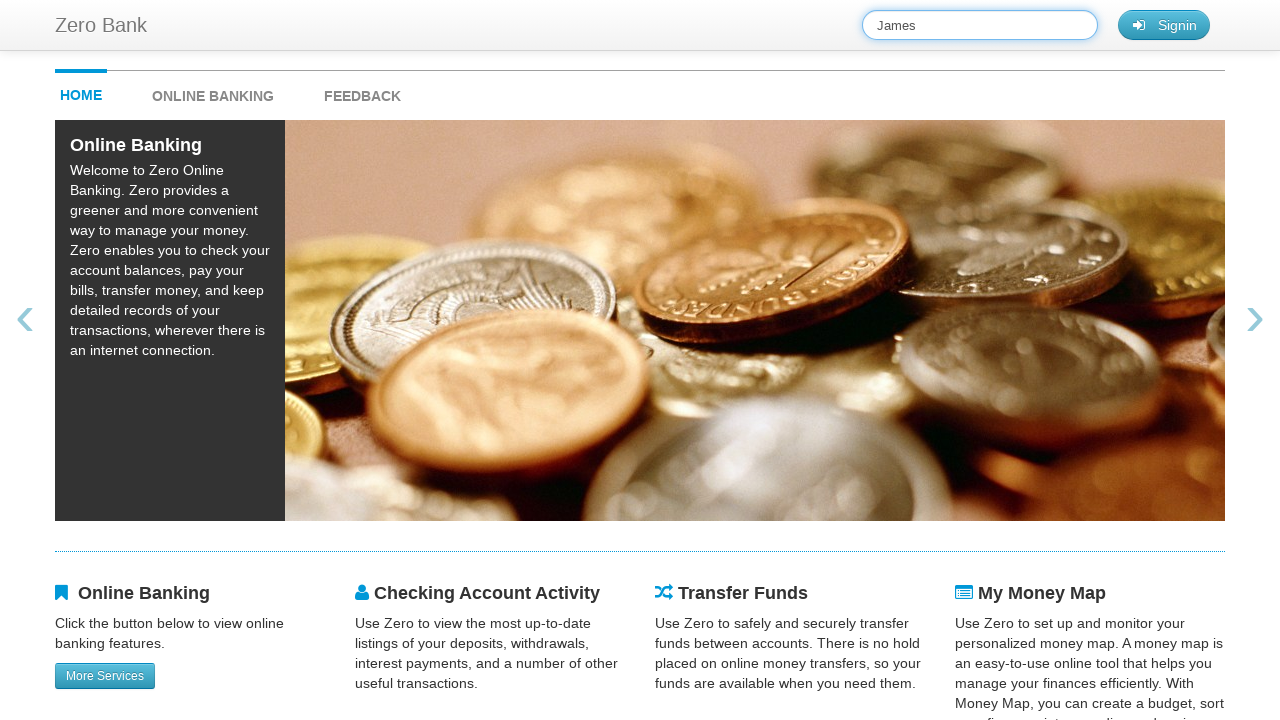

Waited for search processing to complete for 'James'
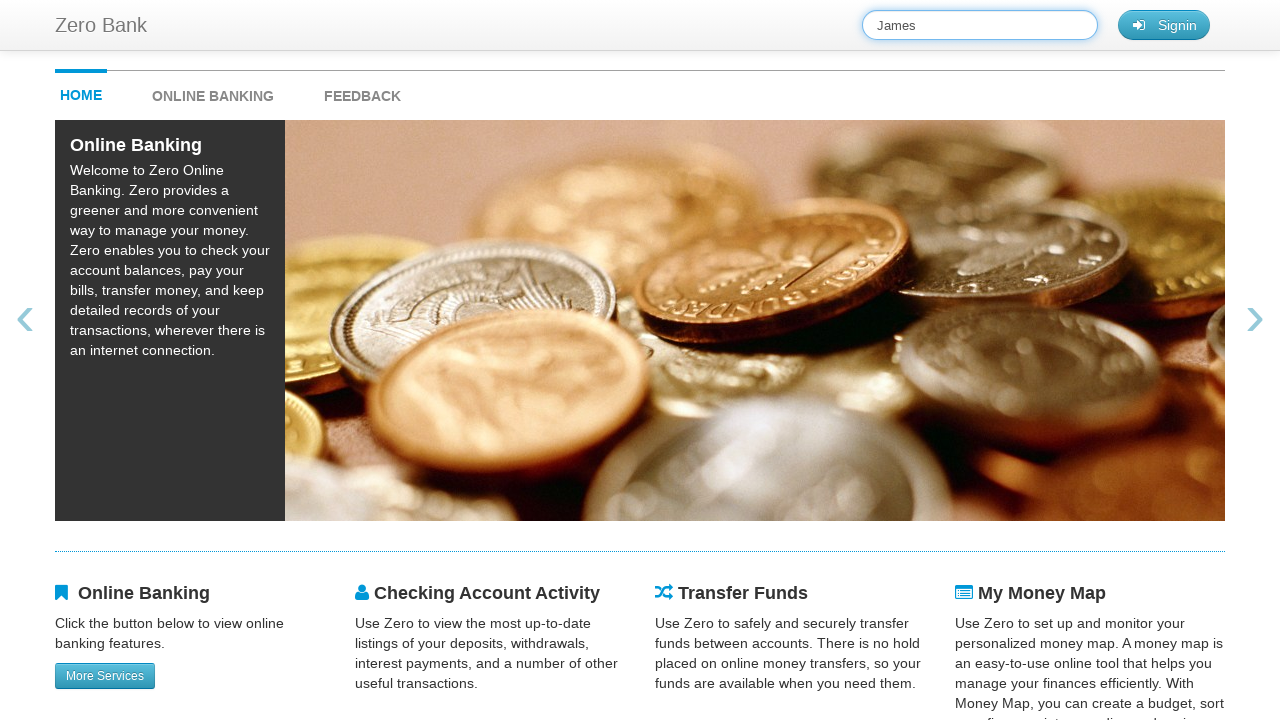

Filled search field with 'Alice' on #searchTerm
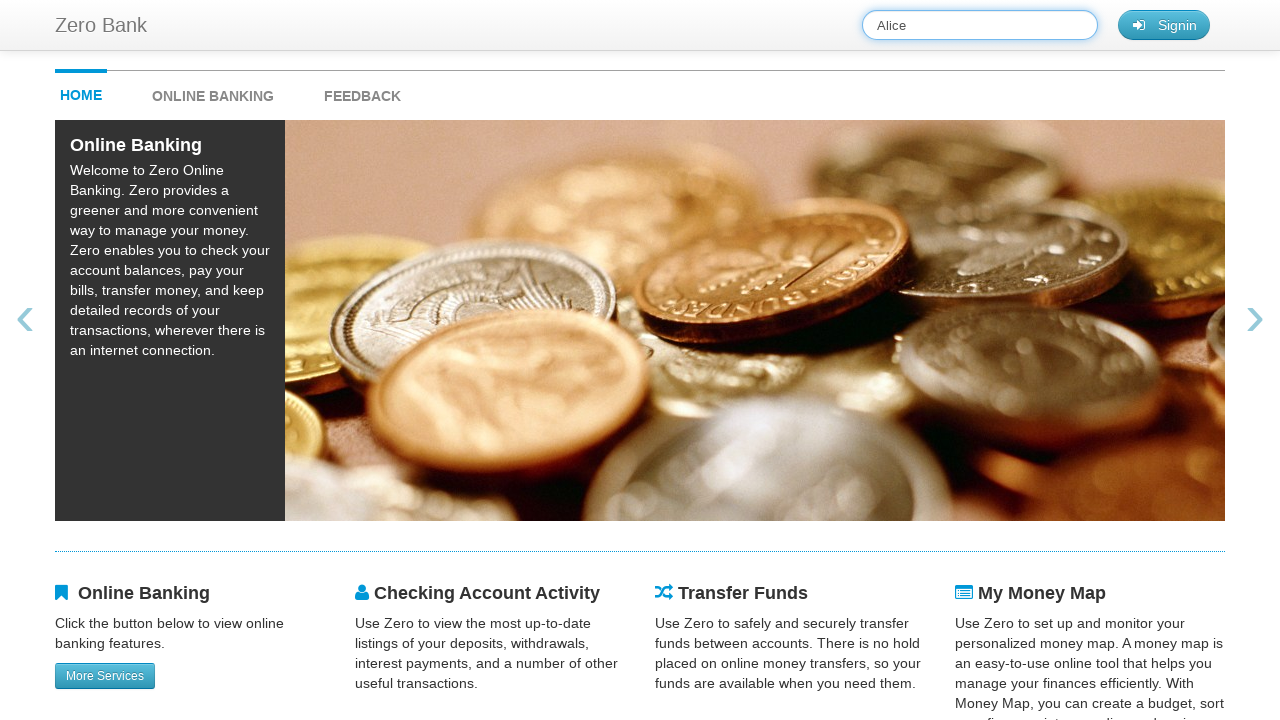

Waited for search processing to complete for 'Alice'
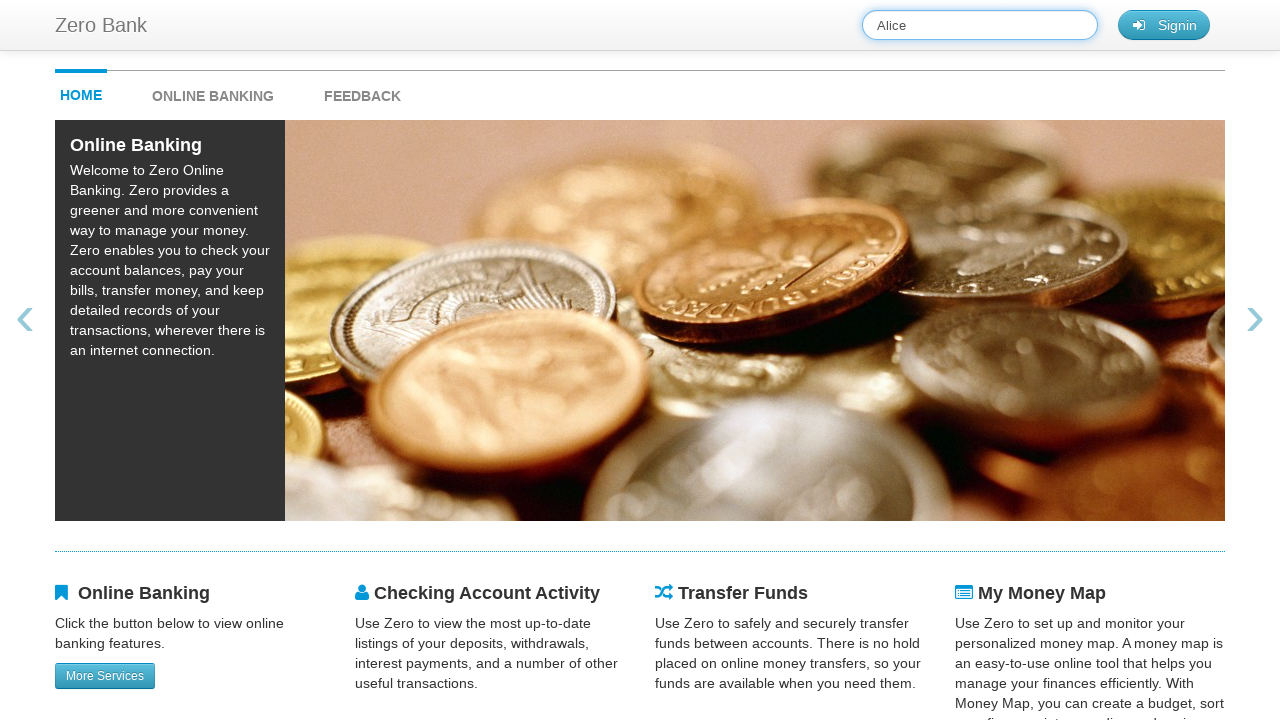

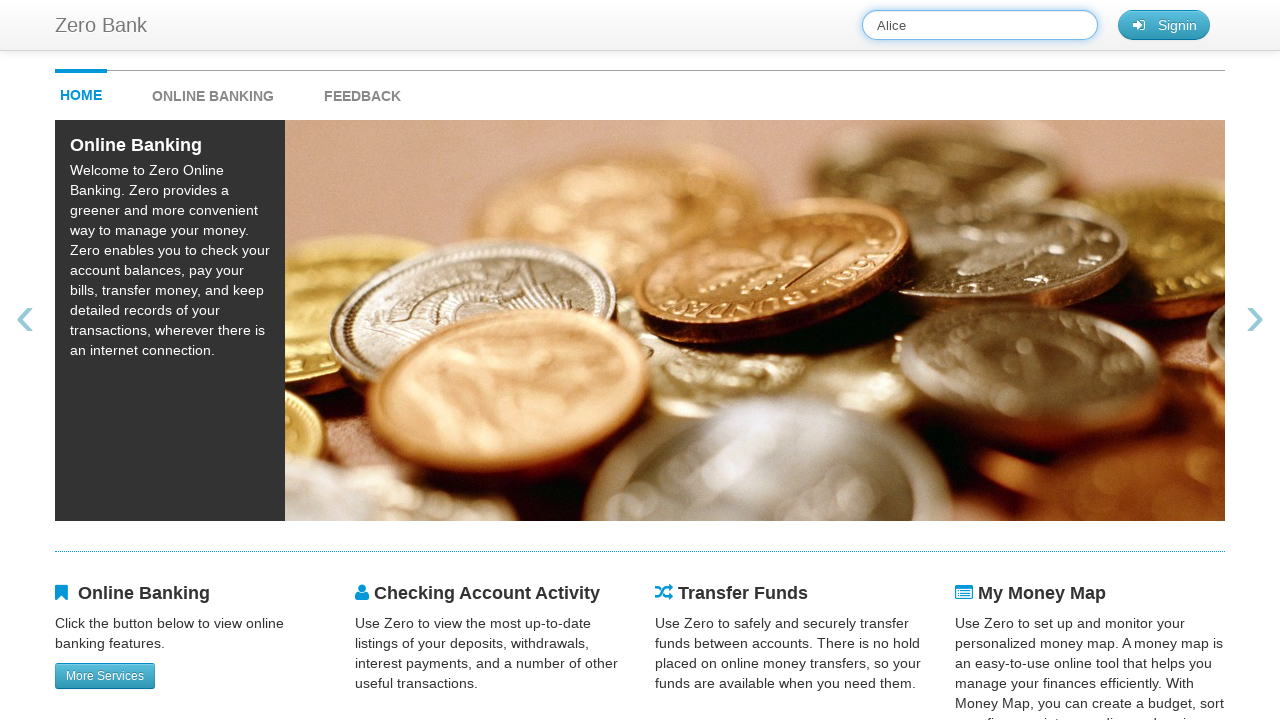